Tests checkbox functionality by clicking three checkboxes, verifying their selected state, then unchecking them and verifying they are deselected

Starting URL: https://rahulshettyacademy.com/AutomationPractice/

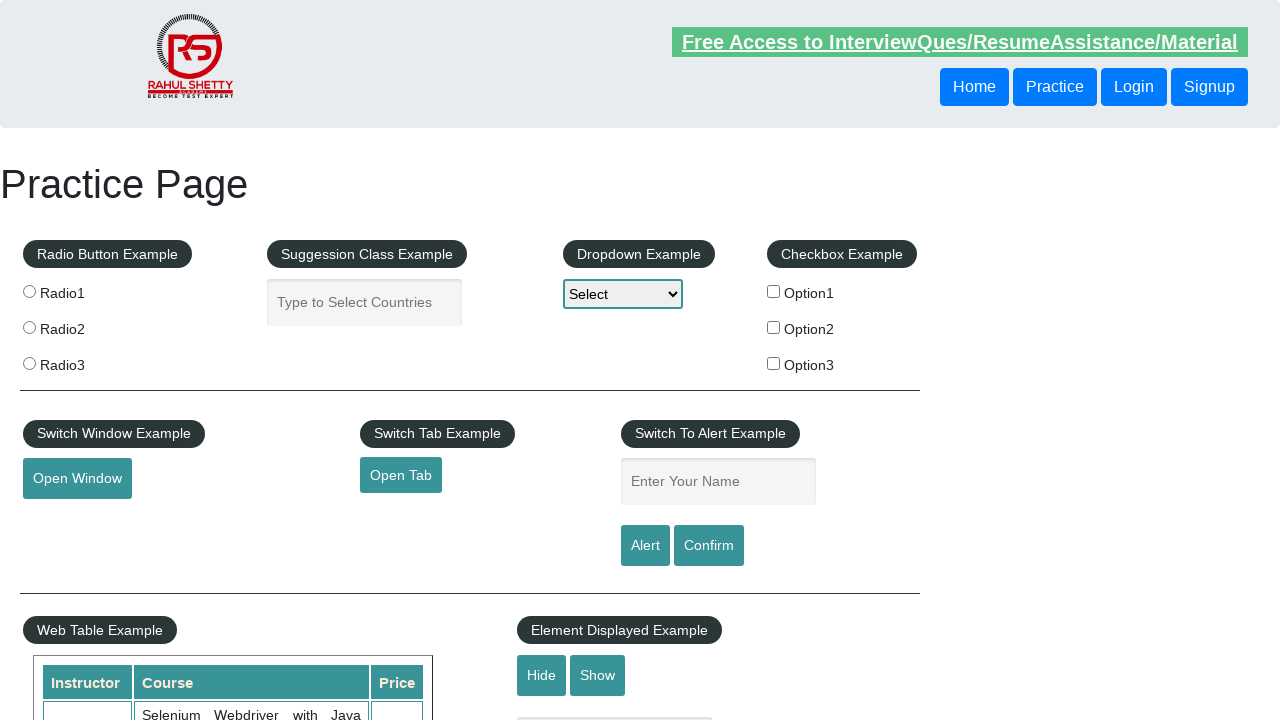

Clicked first checkbox at (774, 291) on #checkBoxOption1
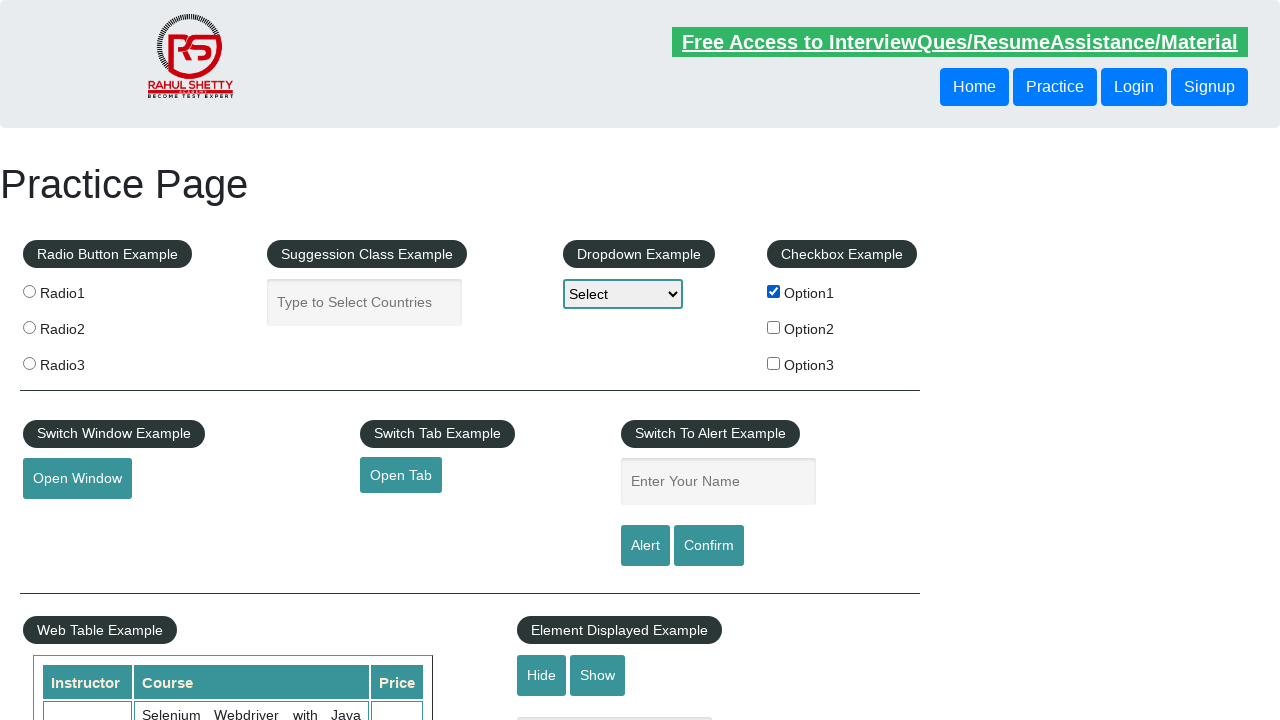

Verified first checkbox is selected: True
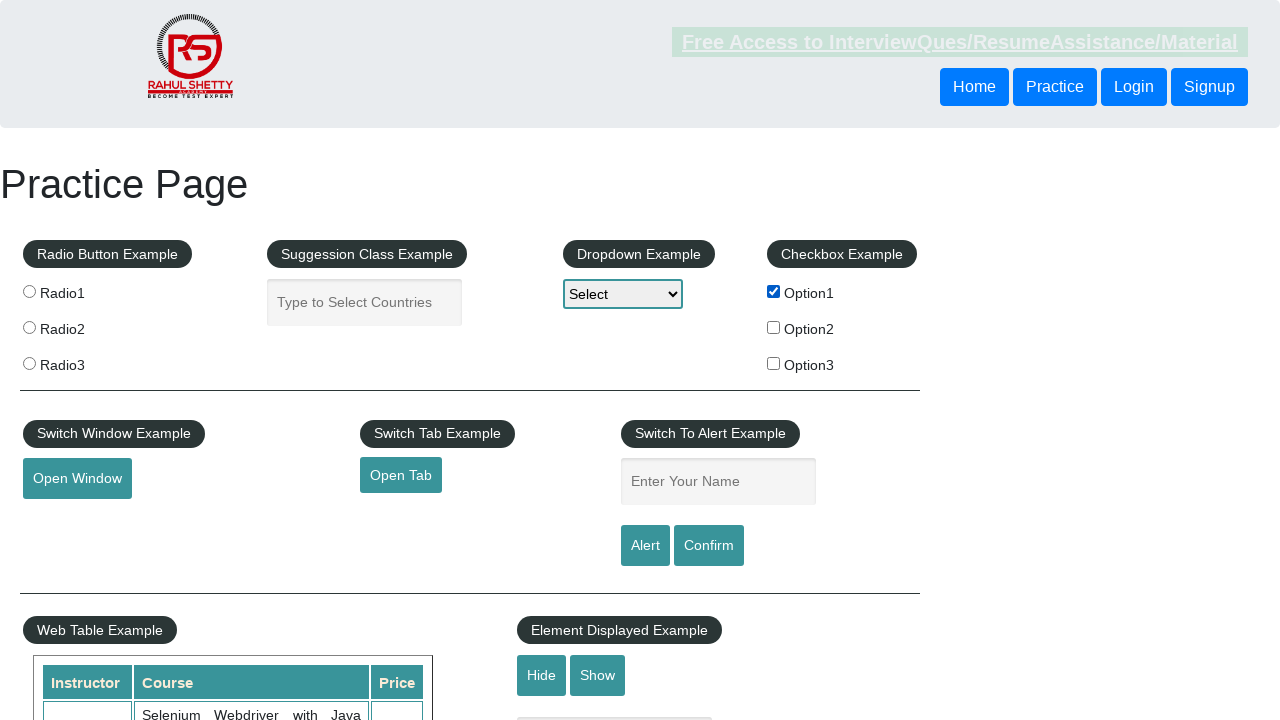

Clicked second checkbox at (774, 327) on #checkBoxOption2
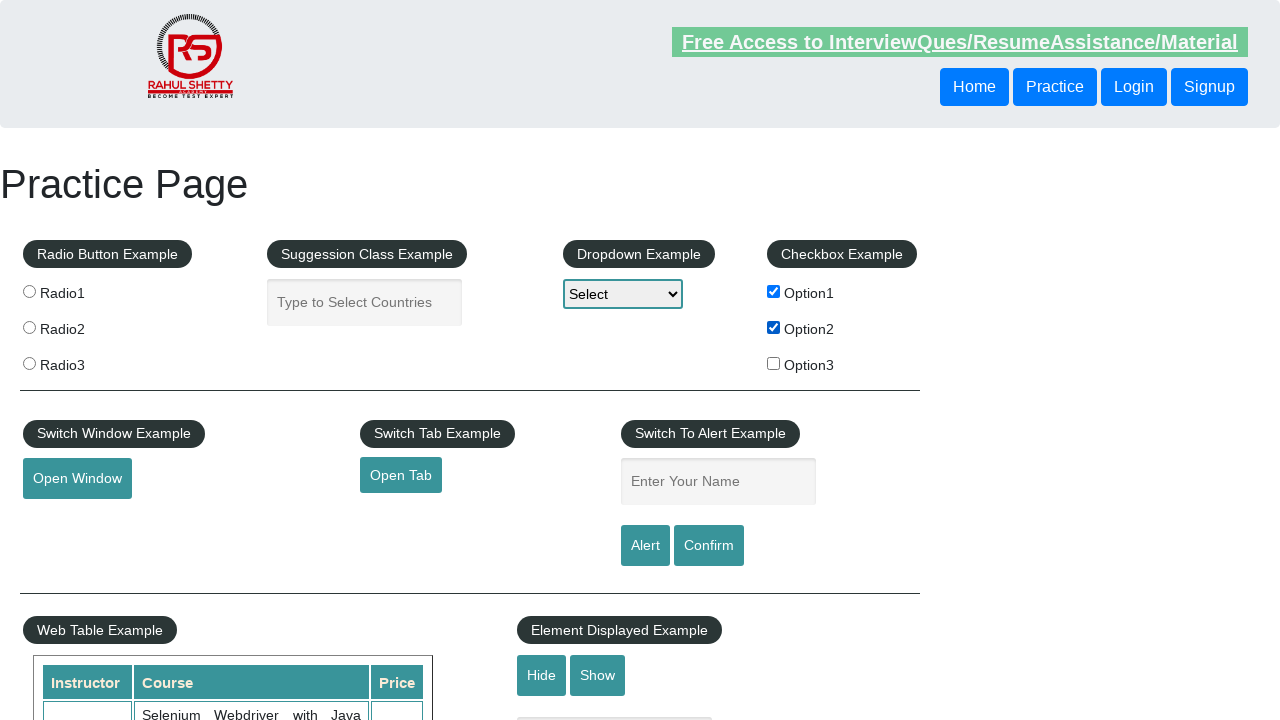

Verified second checkbox is selected: True
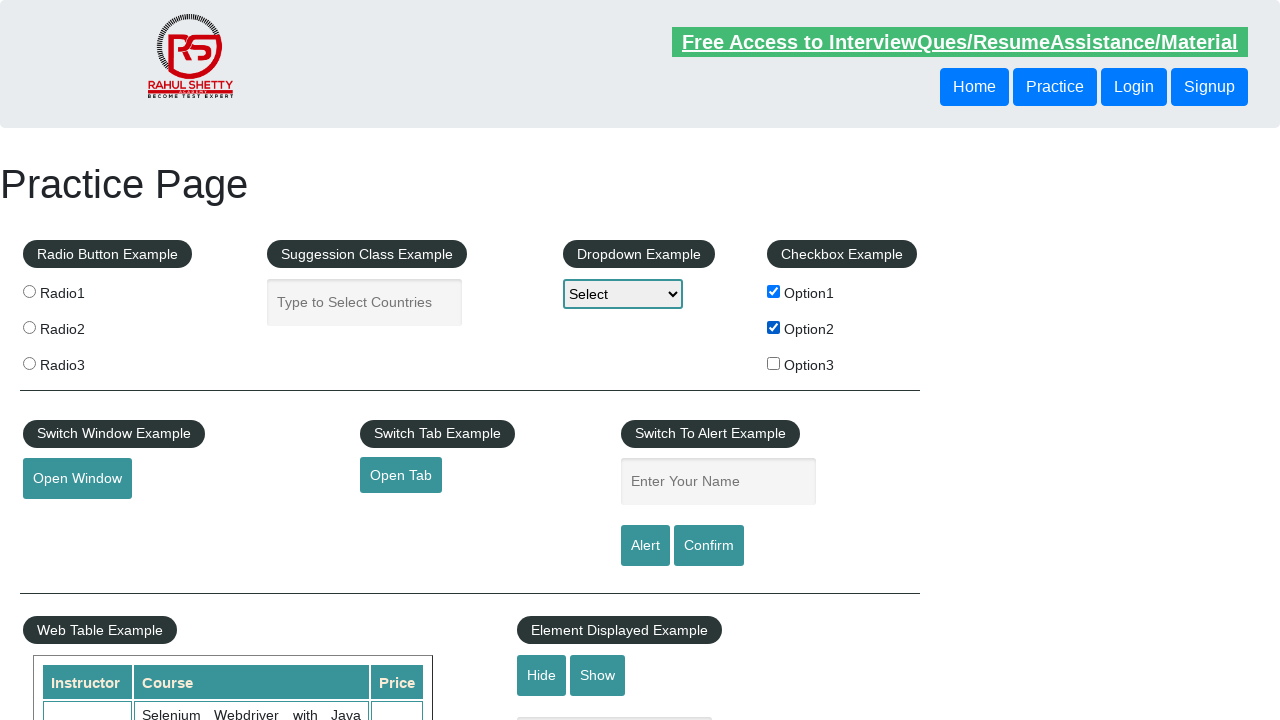

Clicked third checkbox at (774, 363) on #checkBoxOption3
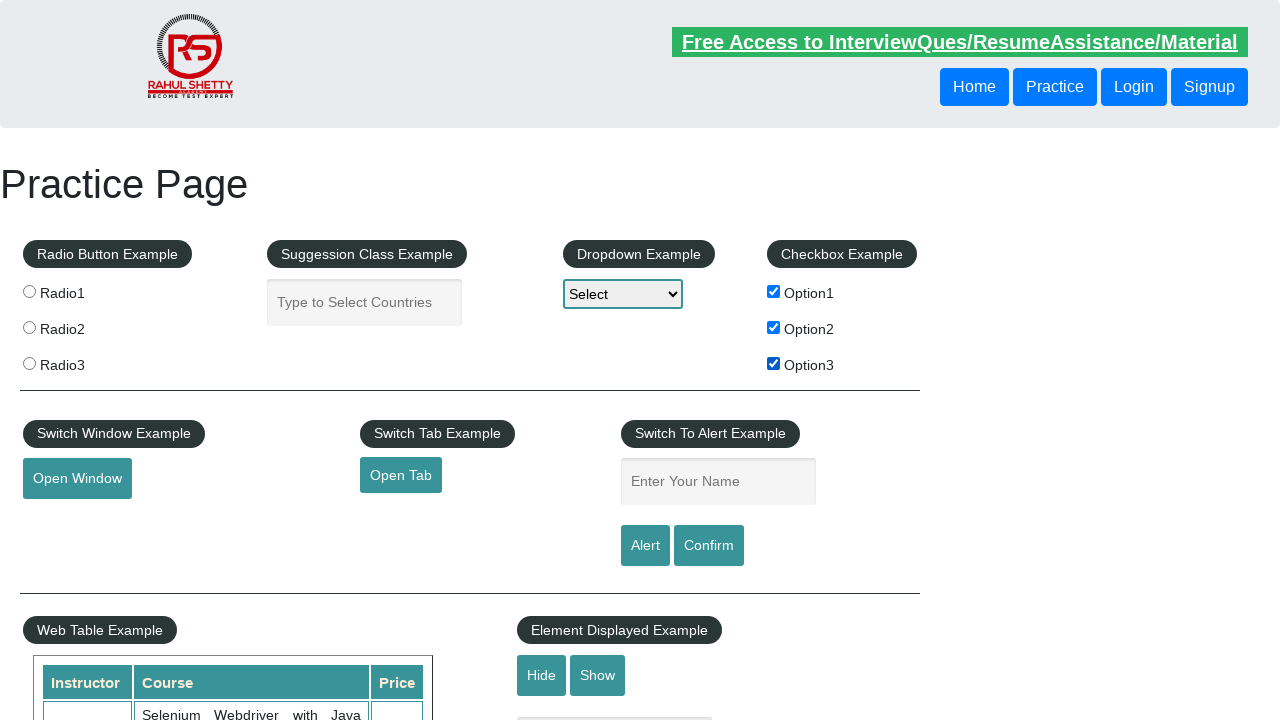

Verified third checkbox is selected: True
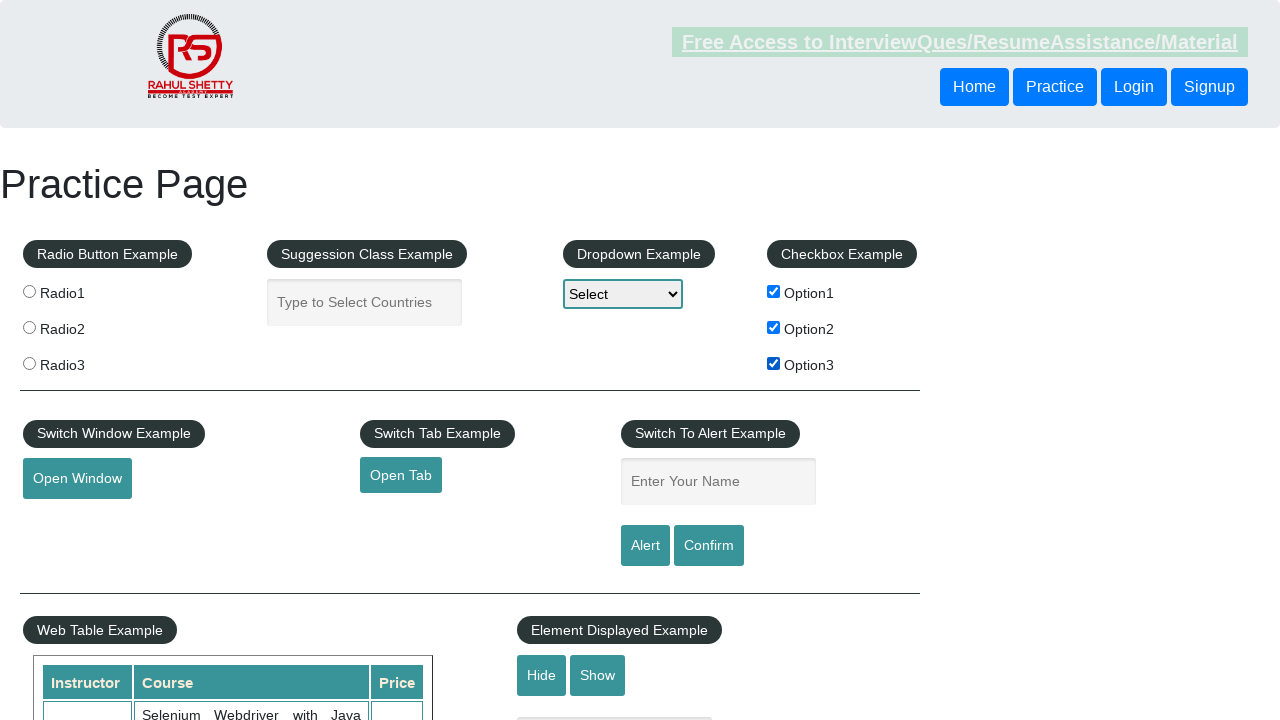

Unchecked first checkbox at (774, 291) on #checkBoxOption1
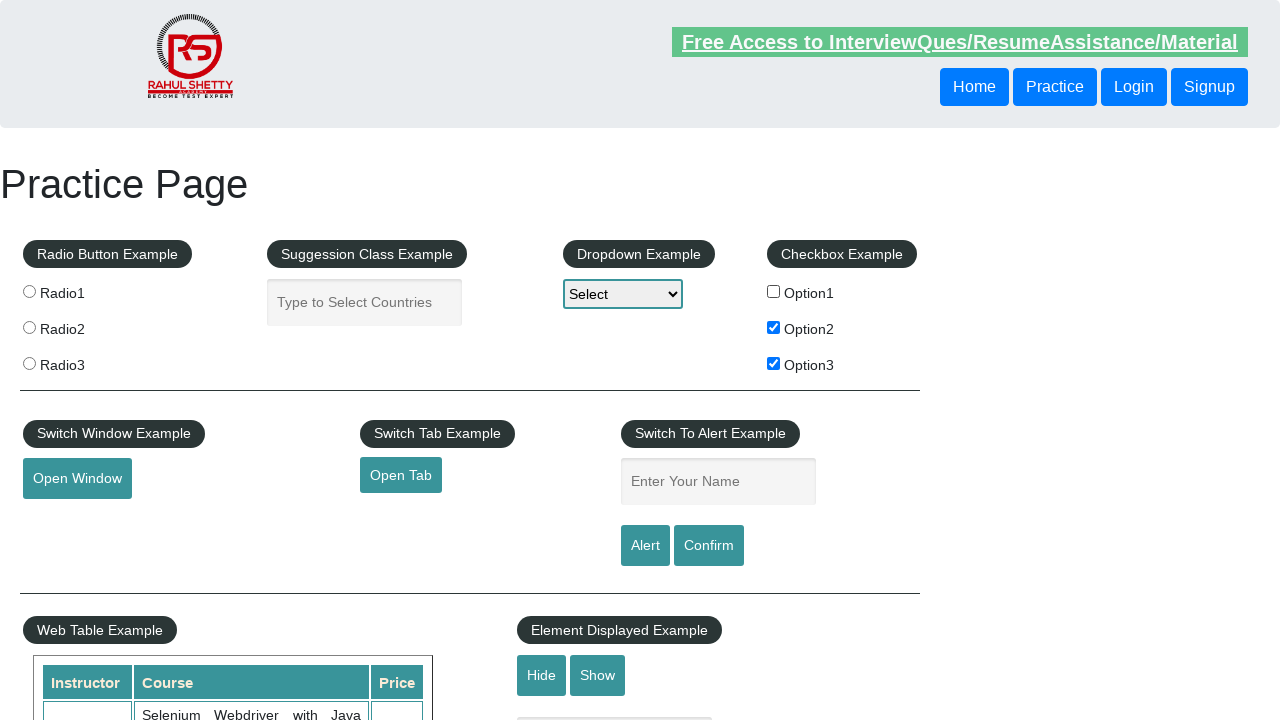

Unchecked second checkbox at (774, 327) on #checkBoxOption2
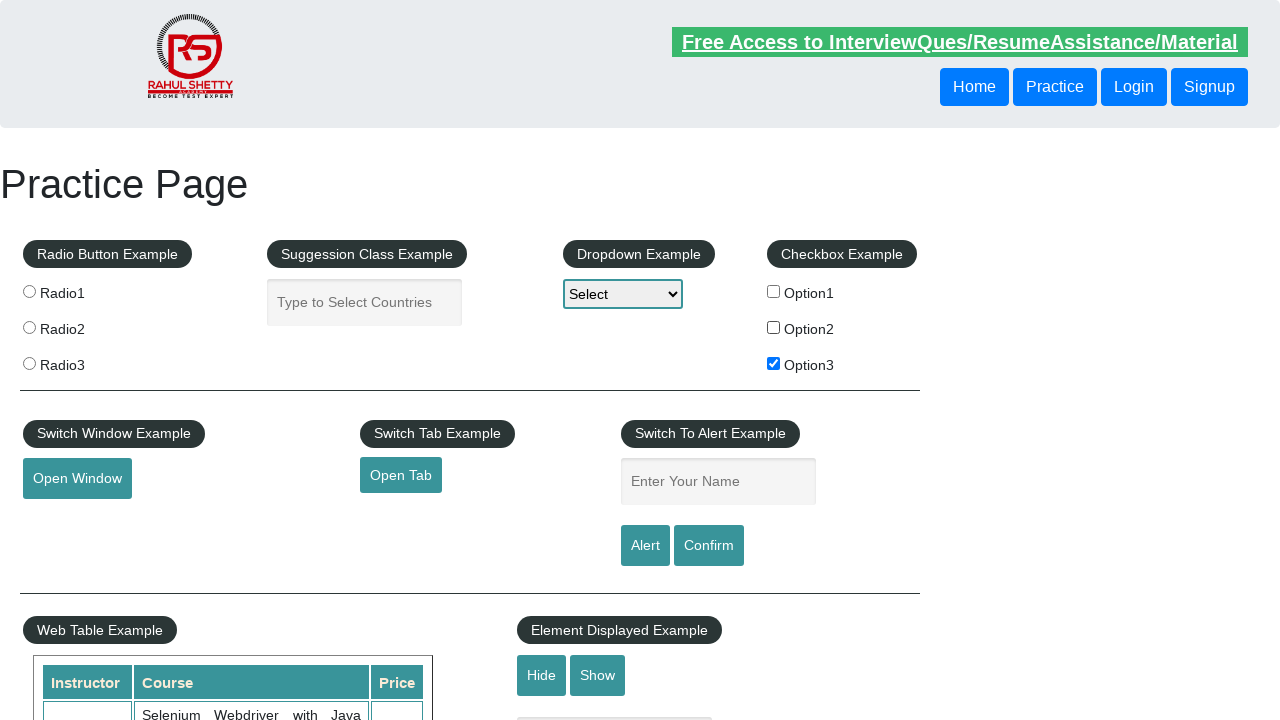

Unchecked third checkbox at (774, 363) on #checkBoxOption3
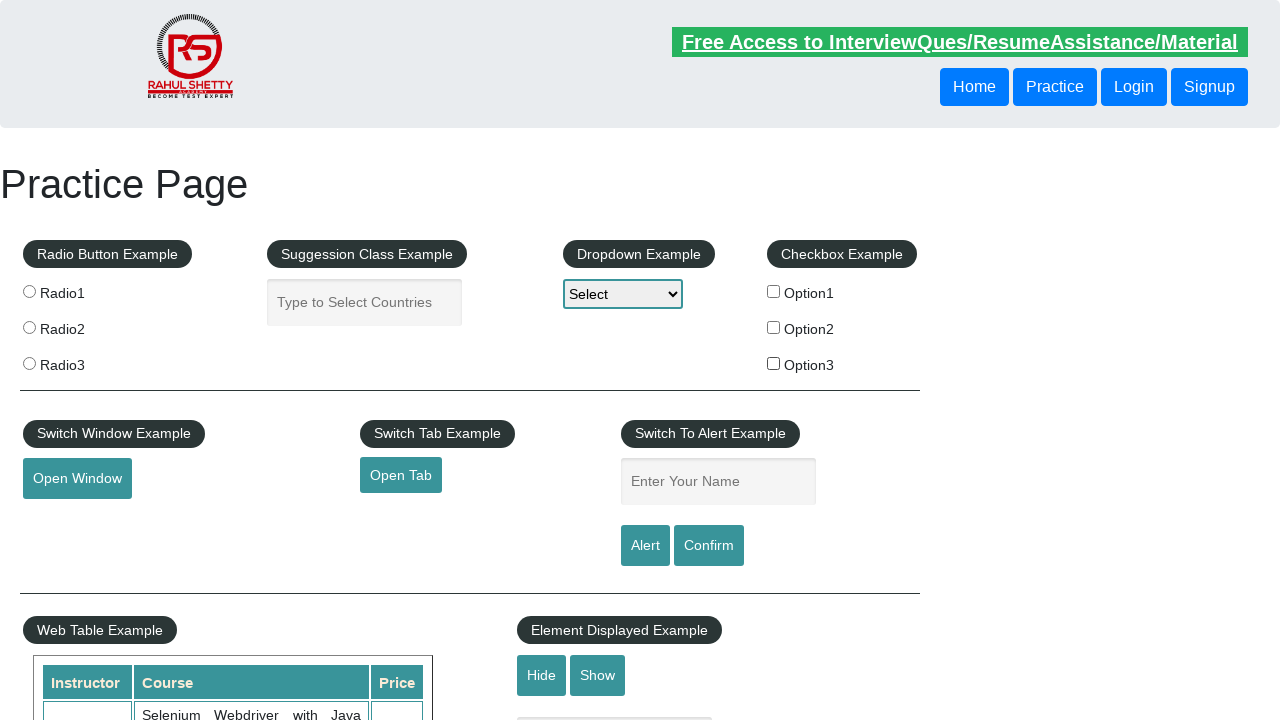

Verified first checkbox is deselected: False
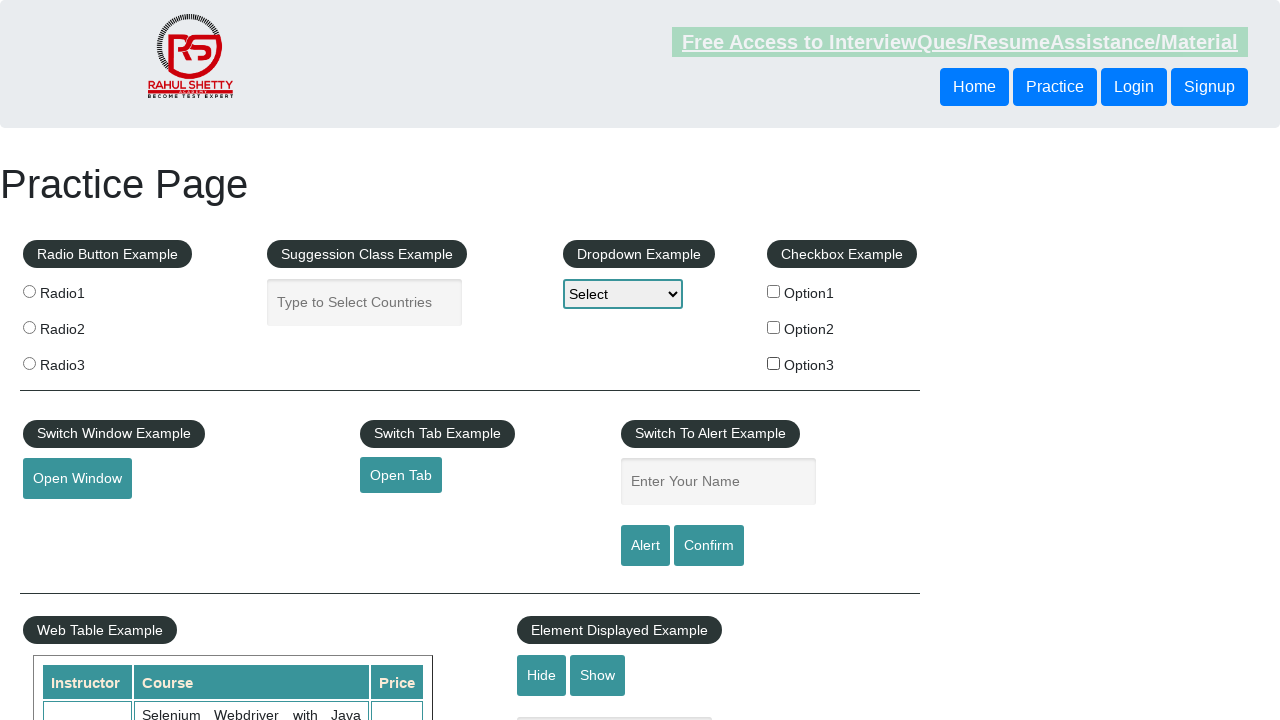

Verified second checkbox is deselected: False
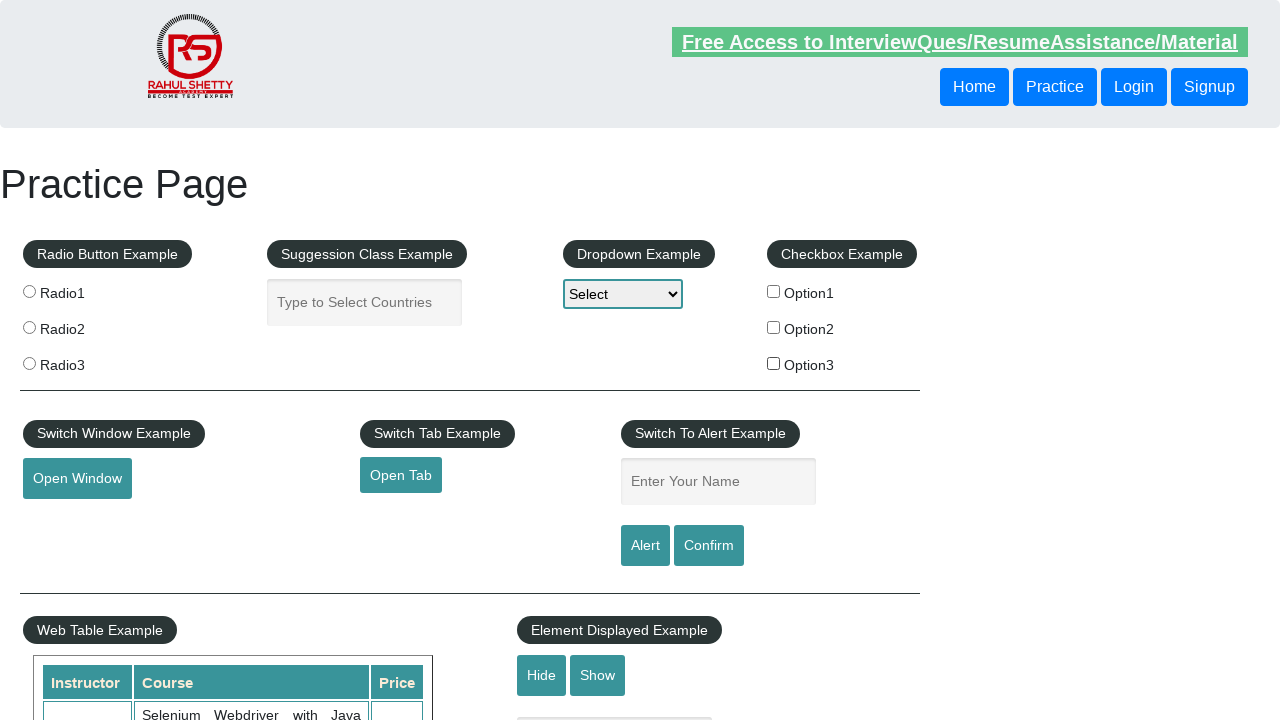

Verified third checkbox is deselected: False
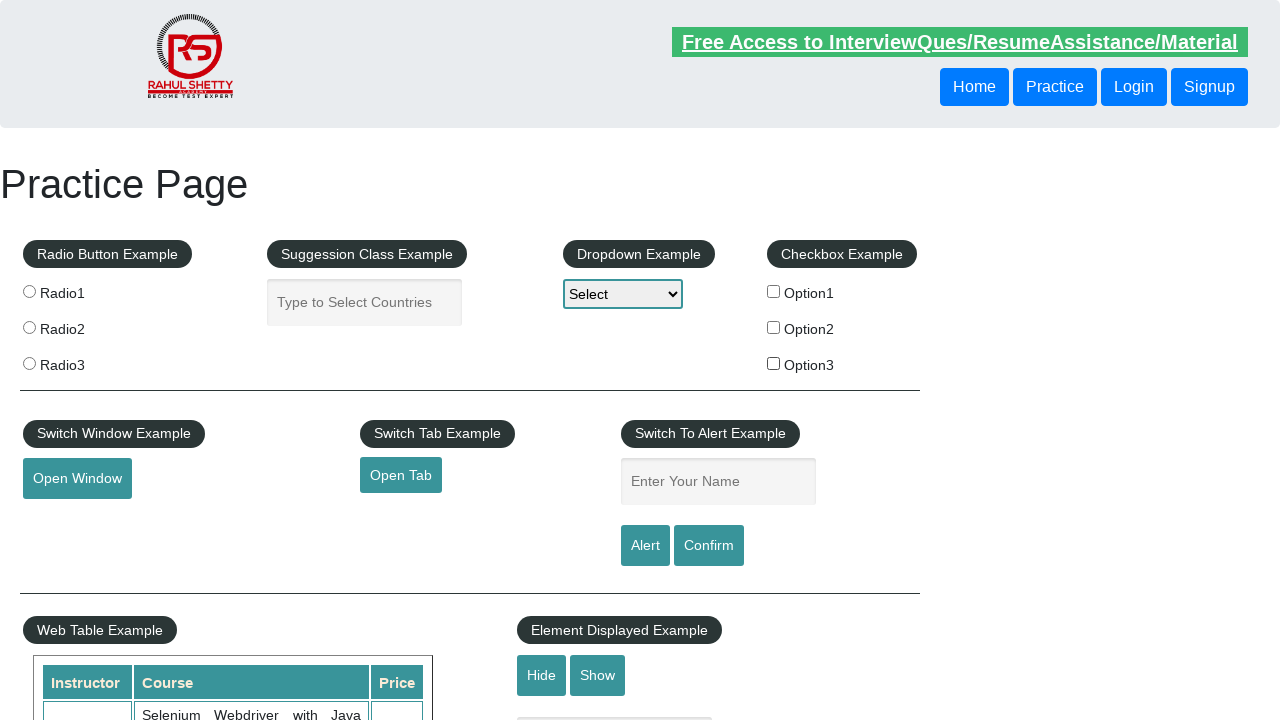

Retrieved total checkbox count: 3
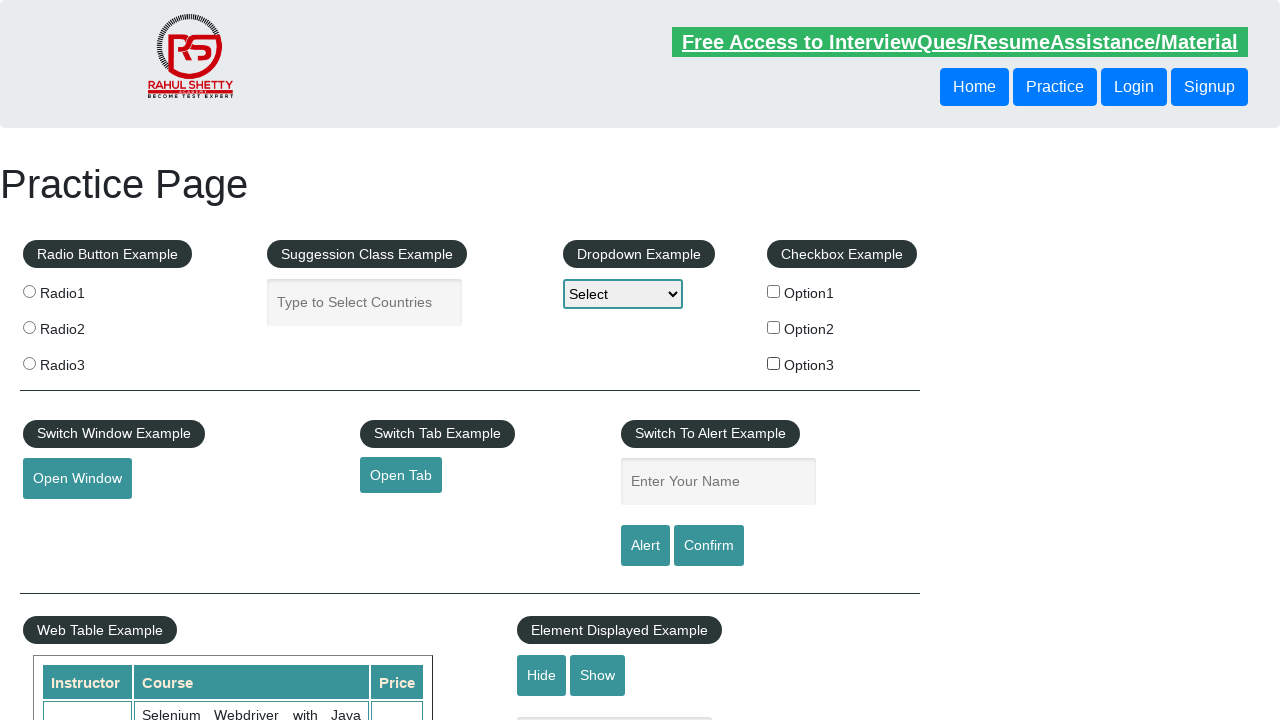

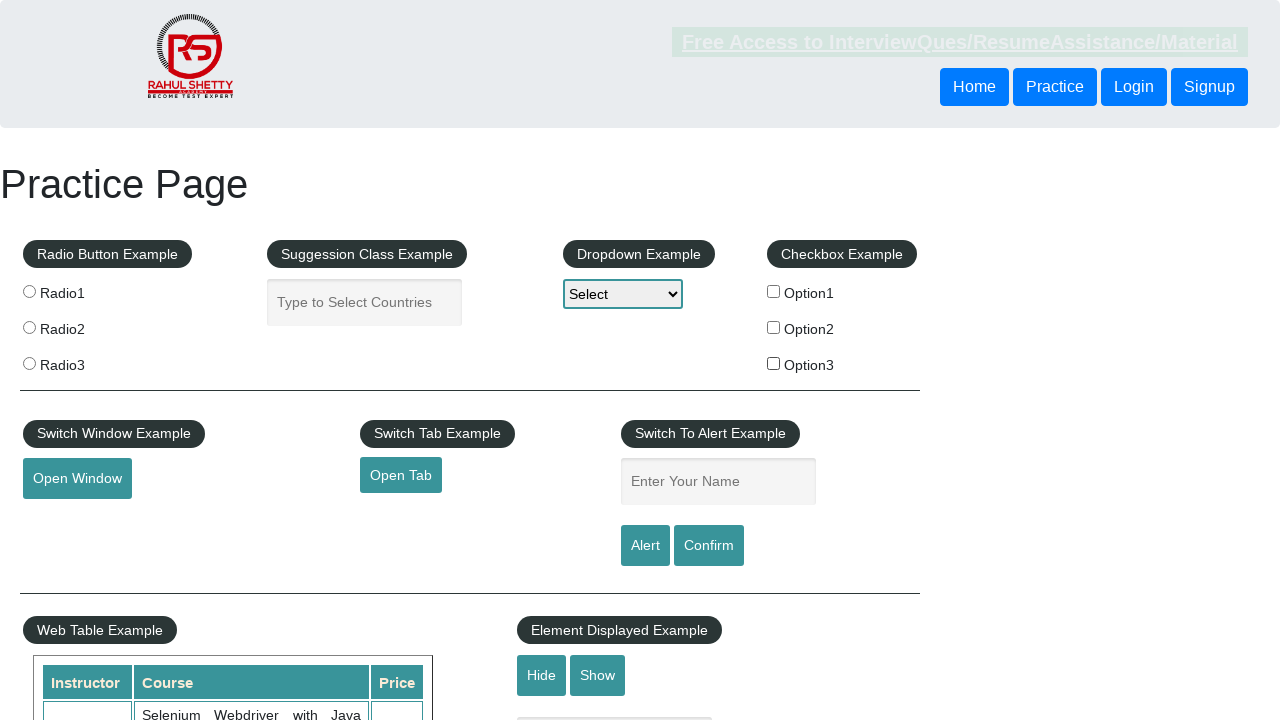